Navigates to a YouTube channel's videos page and clicks on the first video title to open it

Starting URL: https://www.youtube.com/c/KalleHallden/videos

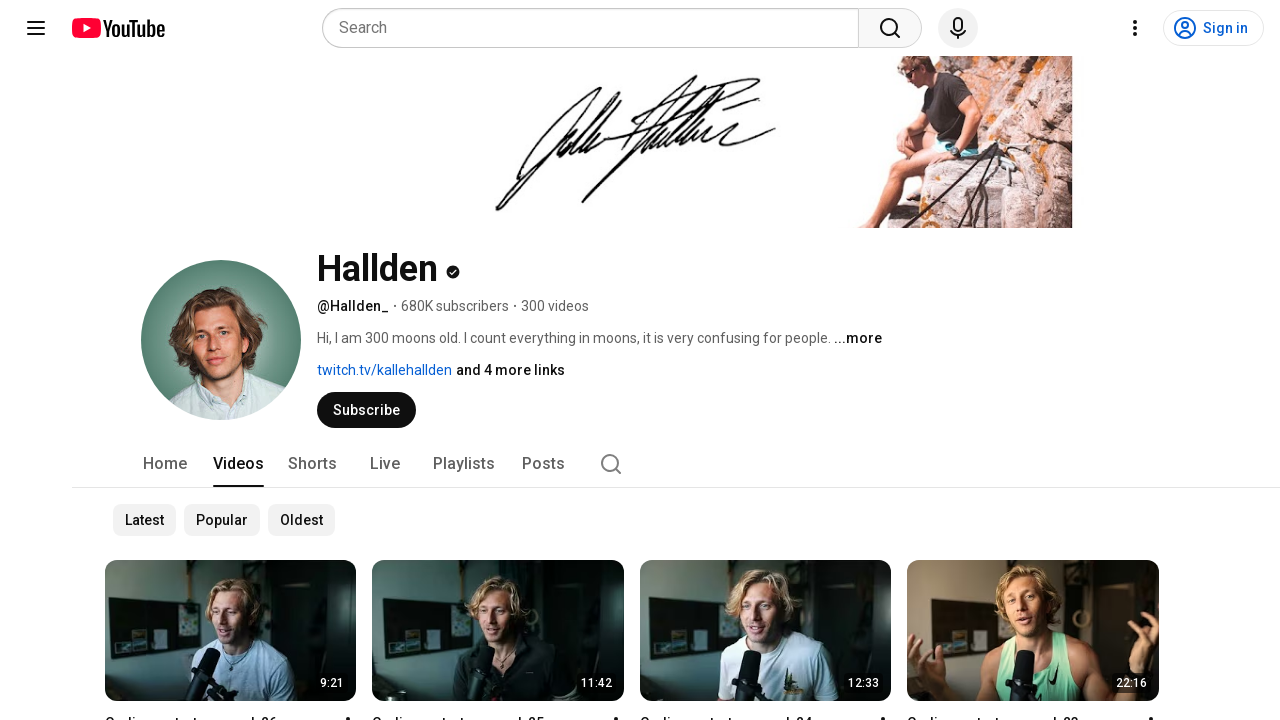

Navigated to Kalle Hallden's YouTube channel videos page
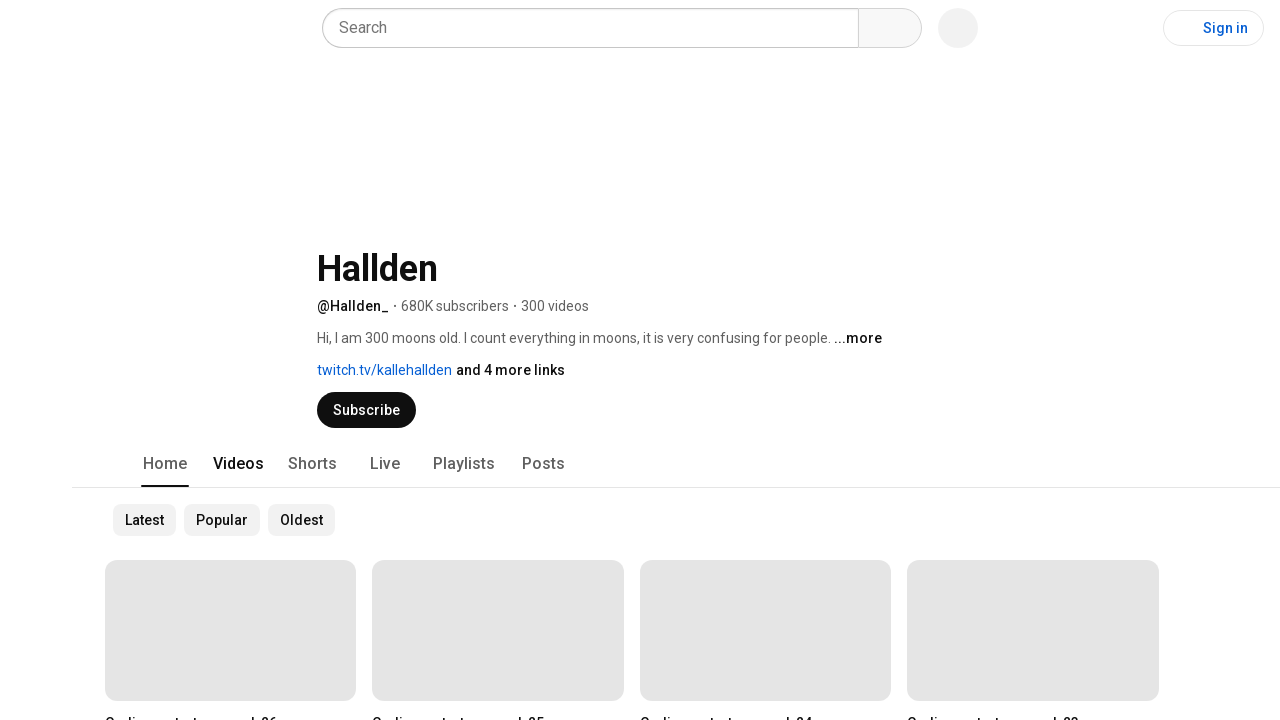

Clicked on the first video title to open it at (191, 710) on xpath=//*[@id="video-title"]
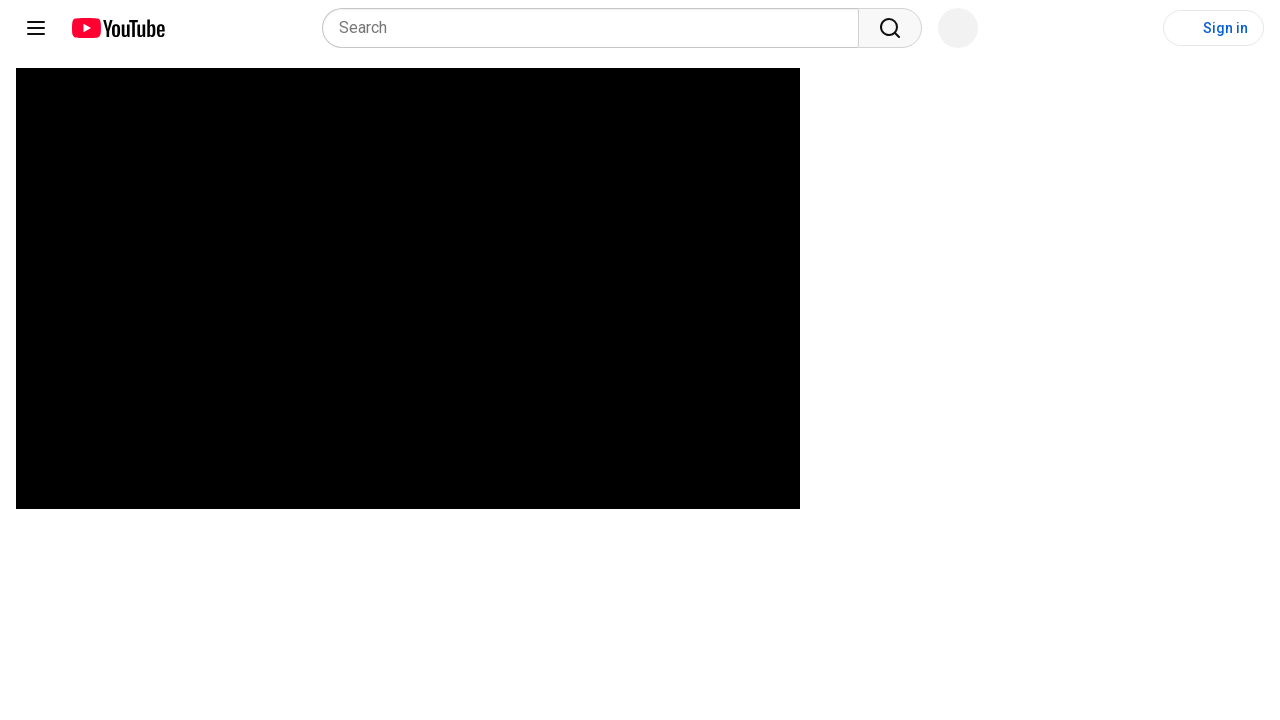

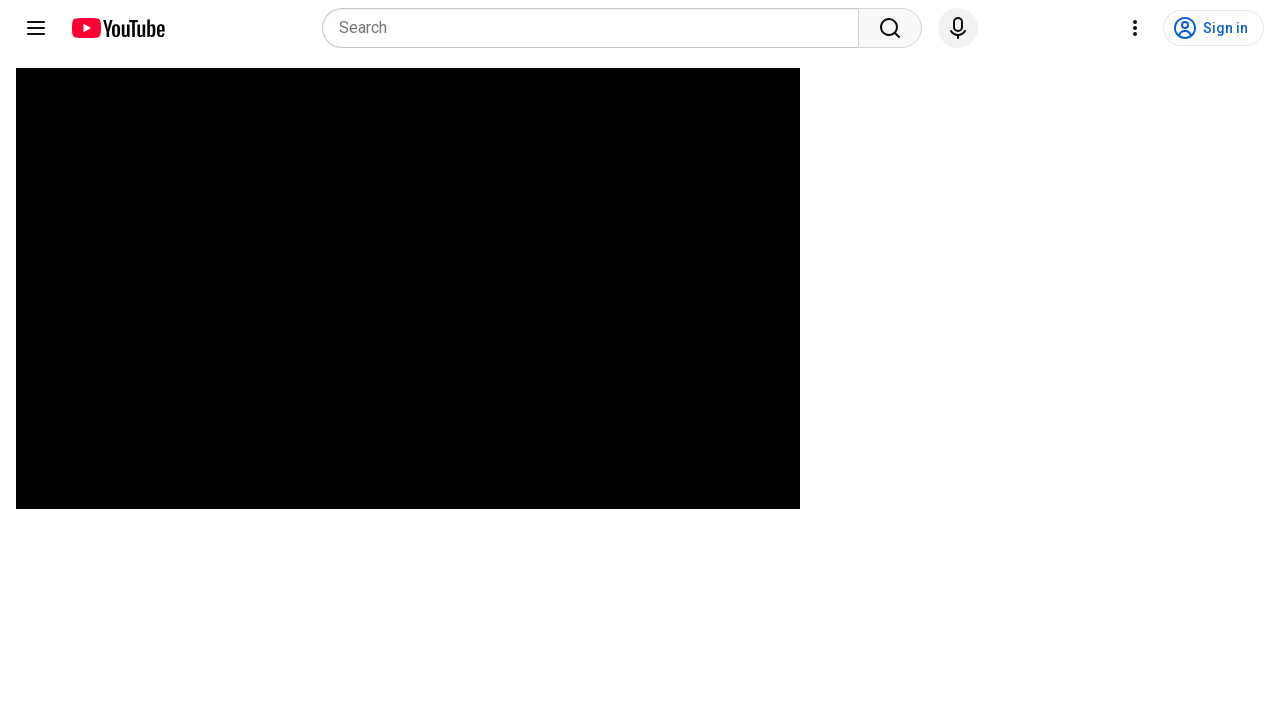